Tests static dropdown selection functionality by selecting currency options using three different methods: by index, by visible text, and by value.

Starting URL: https://rahulshettyacademy.com/dropdownsPractise/

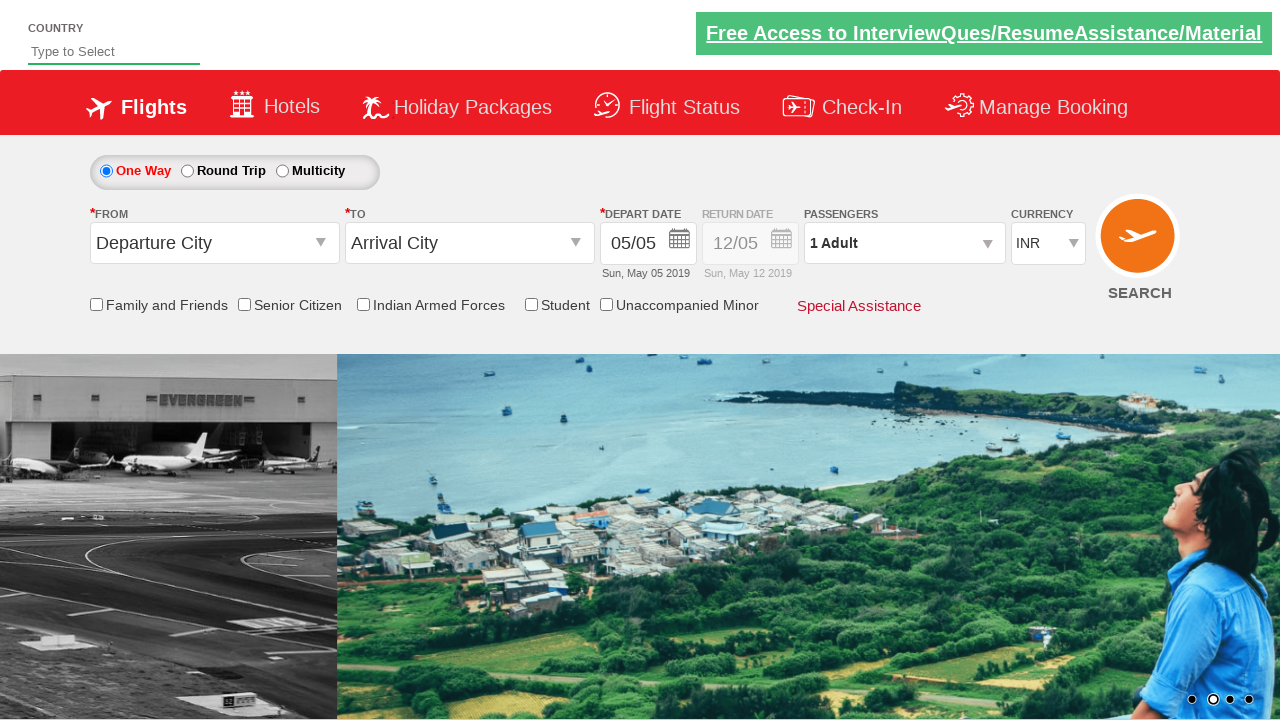

Currency dropdown element is visible
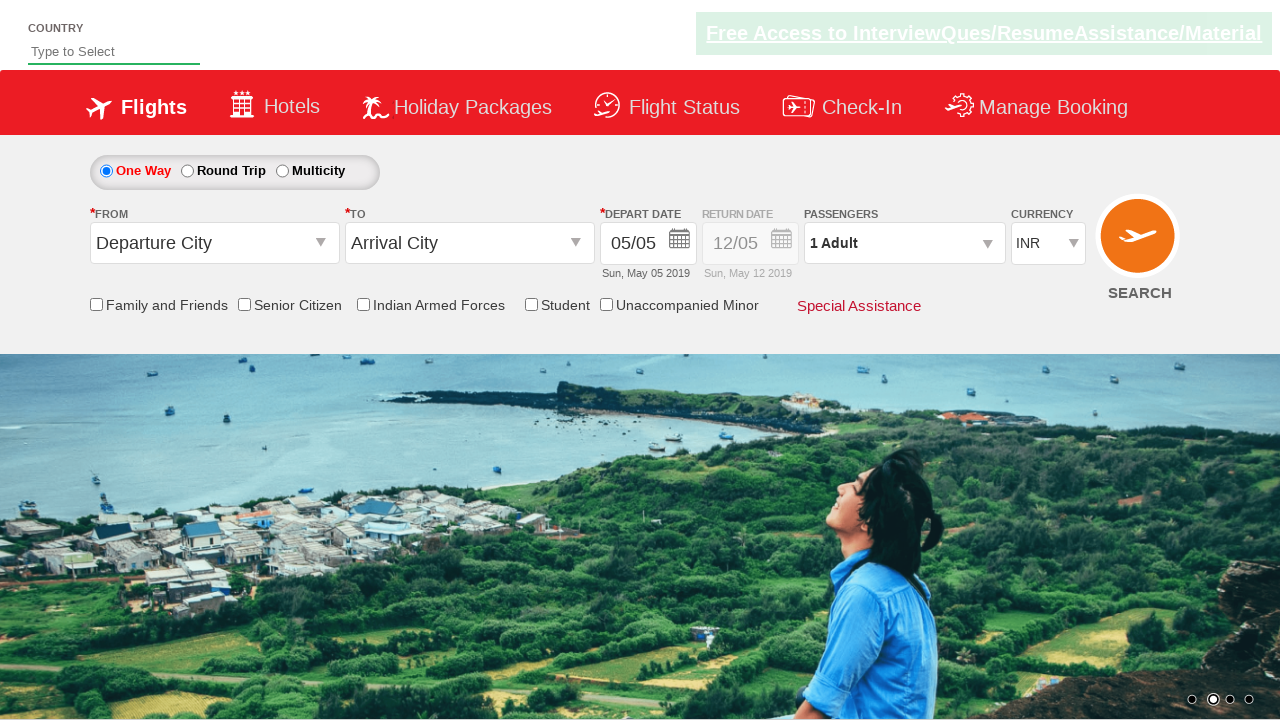

Selected currency dropdown option by index 3 on #ctl00_mainContent_DropDownListCurrency
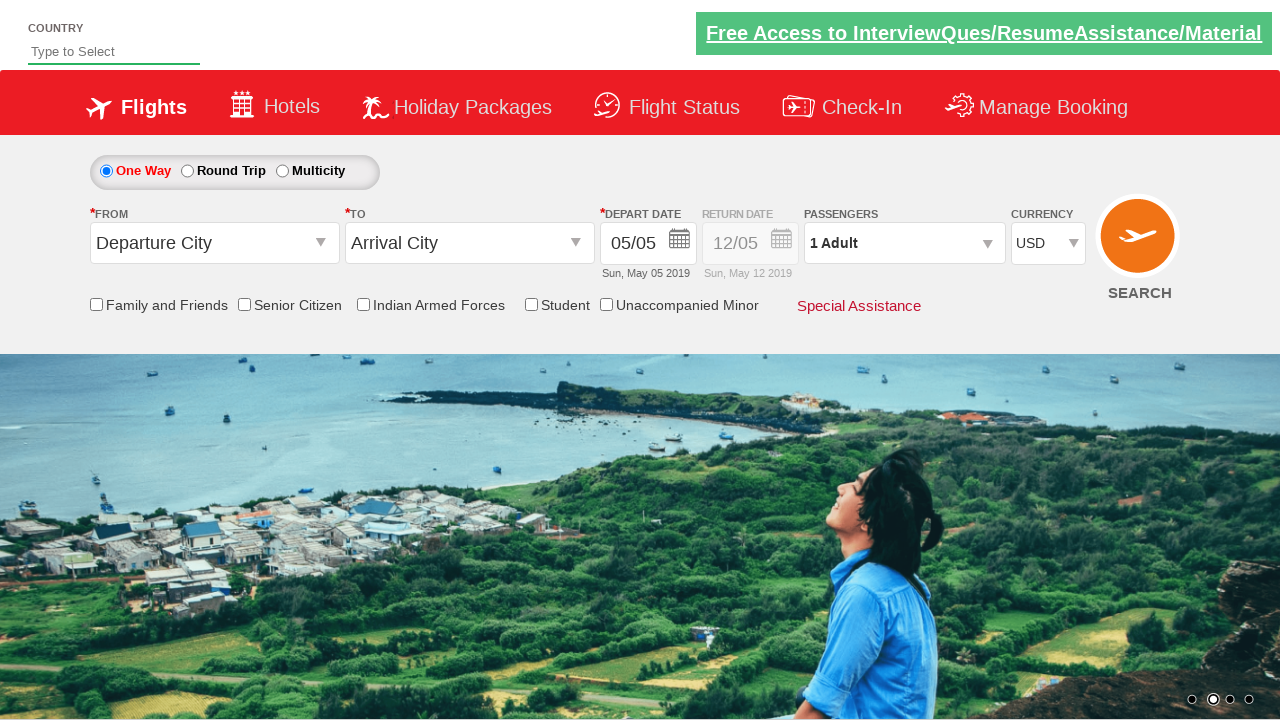

Selected currency 'AED' by visible text on #ctl00_mainContent_DropDownListCurrency
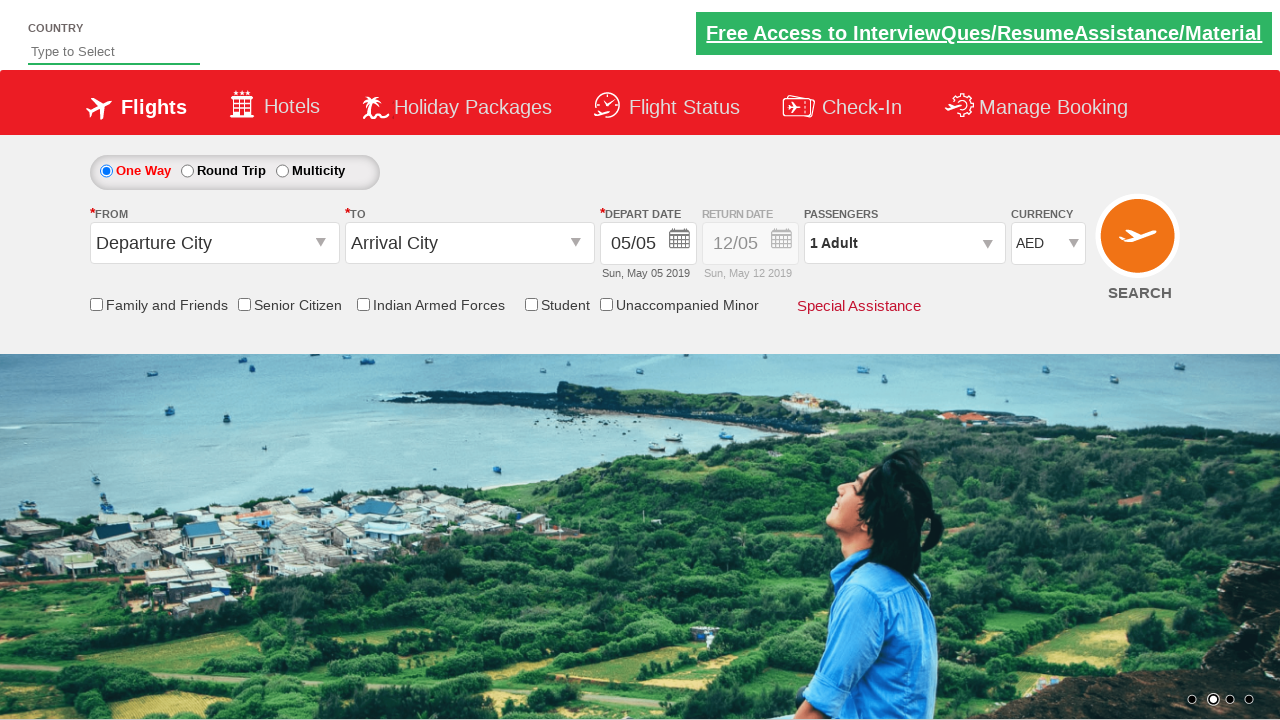

Selected currency 'INR' by value on #ctl00_mainContent_DropDownListCurrency
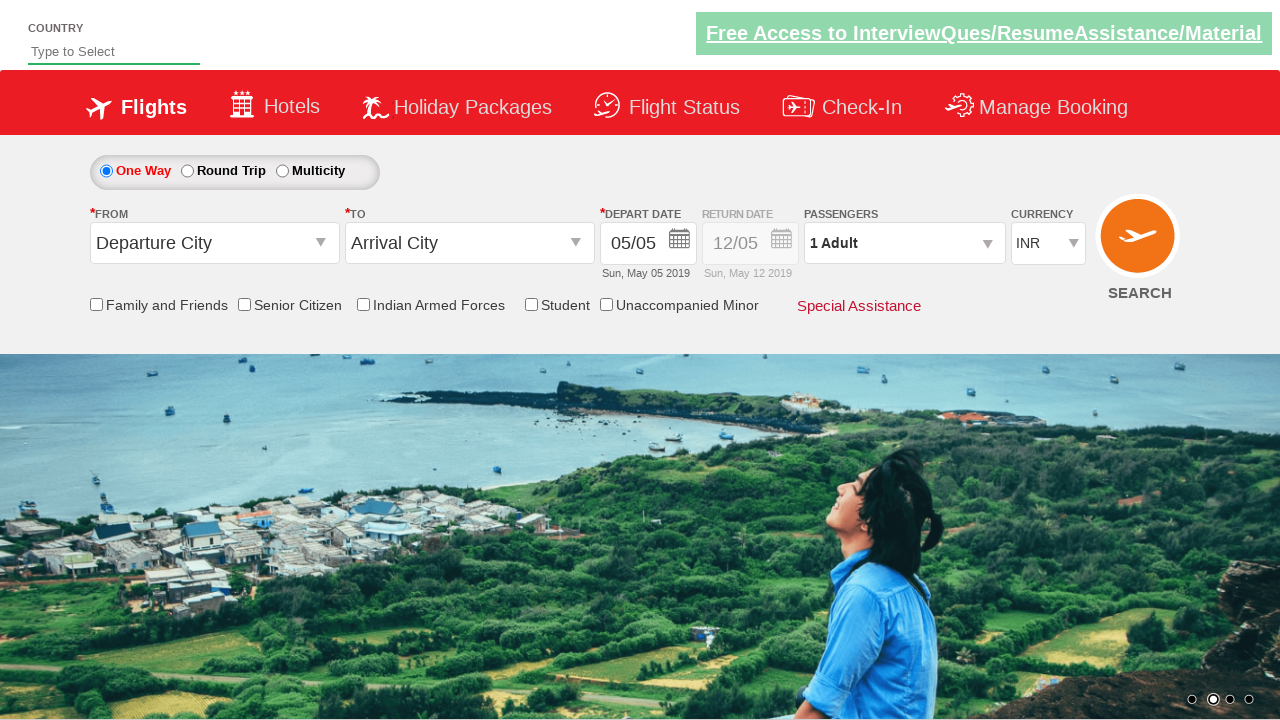

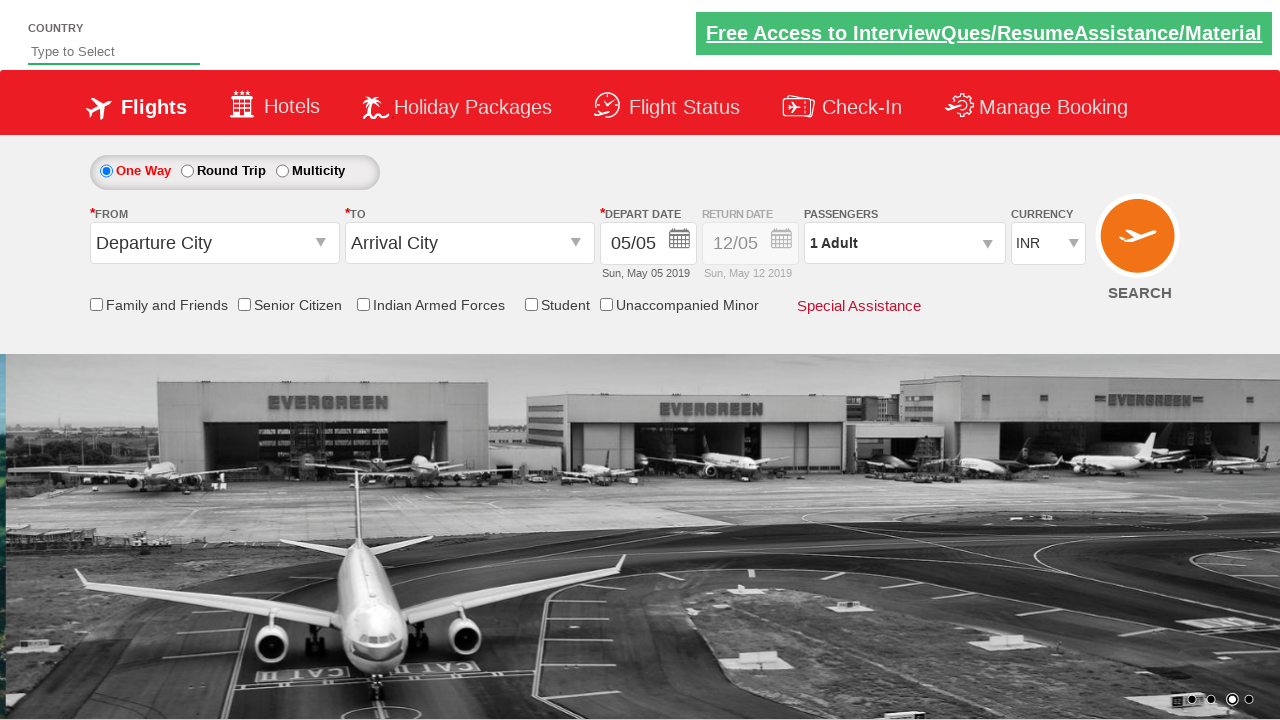